Tests radio button functionality by clicking through all car-related radio buttons on a practice page

Starting URL: https://www.letskodeit.com/practice

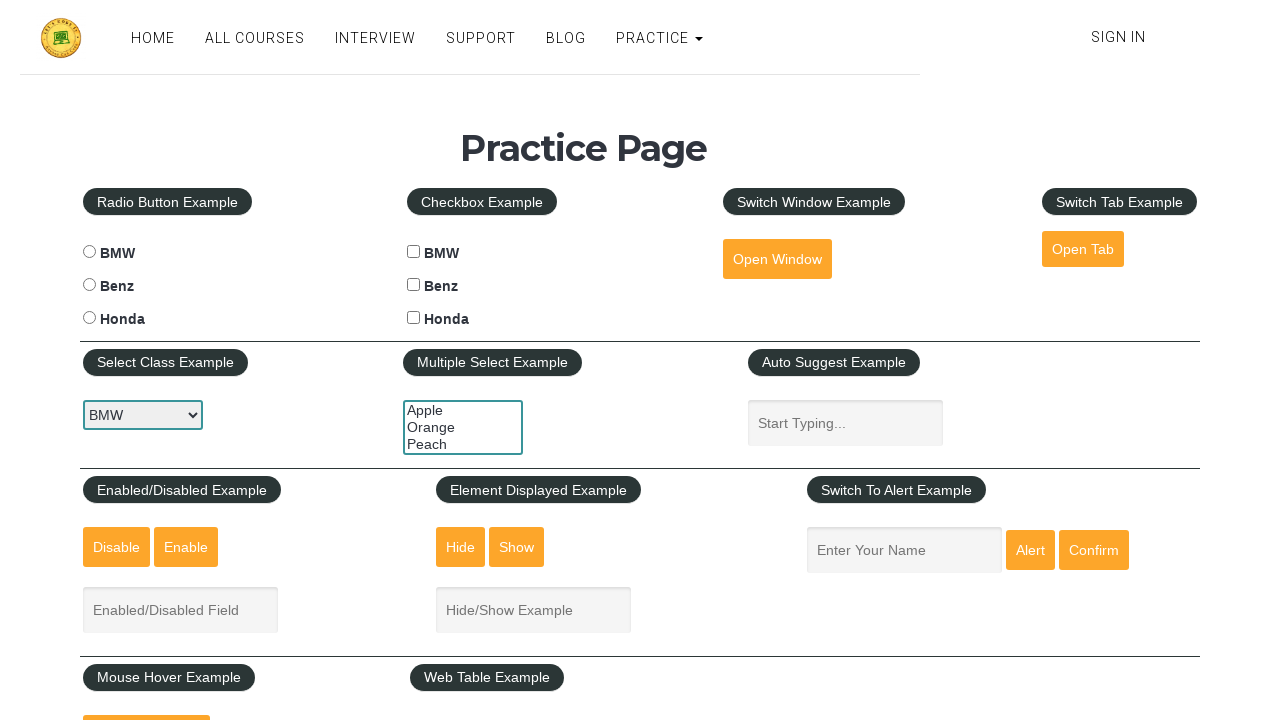

Located all car-related radio buttons on the practice page
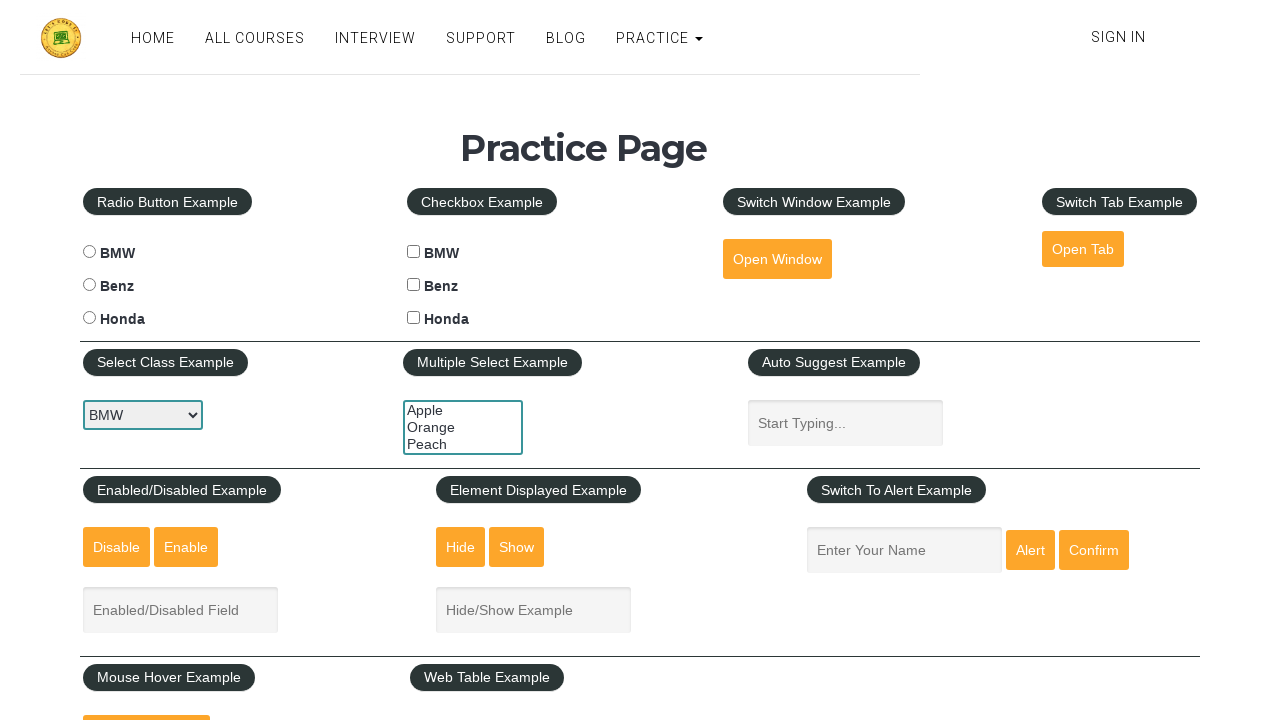

Retrieved count of radio buttons: 3
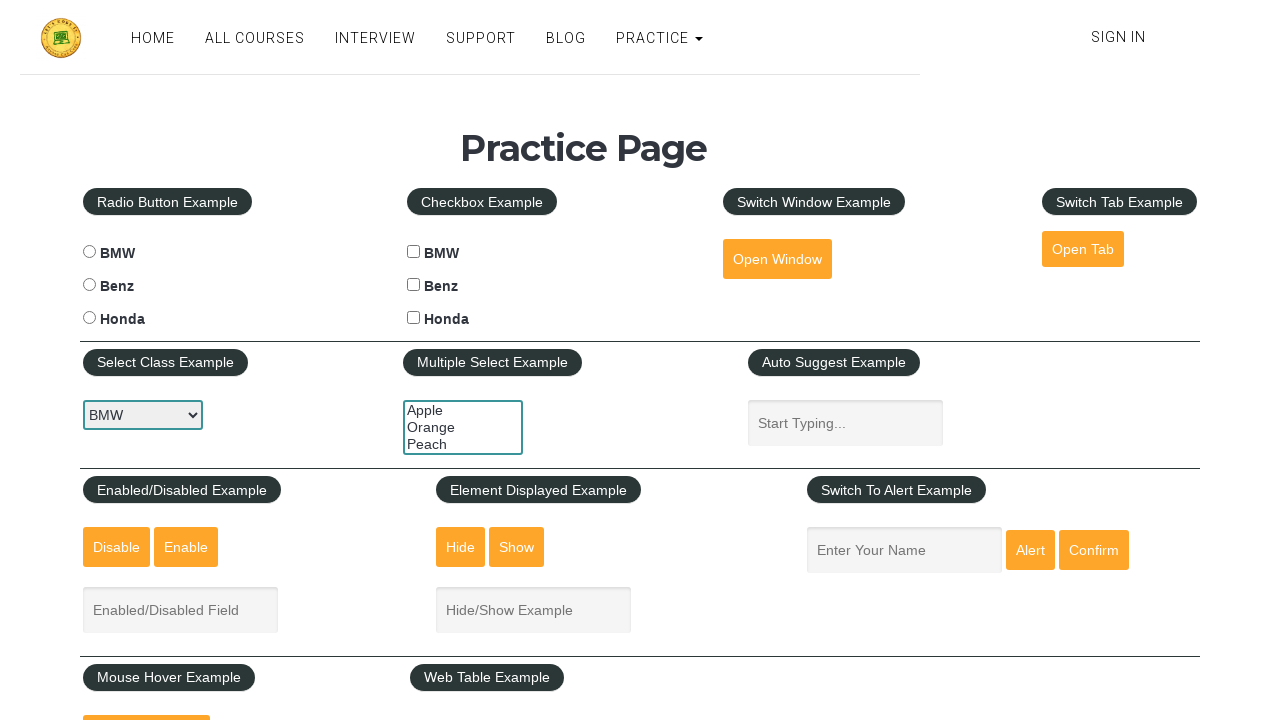

Clicked radio button 1 of 3 at (89, 252) on xpath=//input[@name='cars' and @type='radio'] >> nth=0
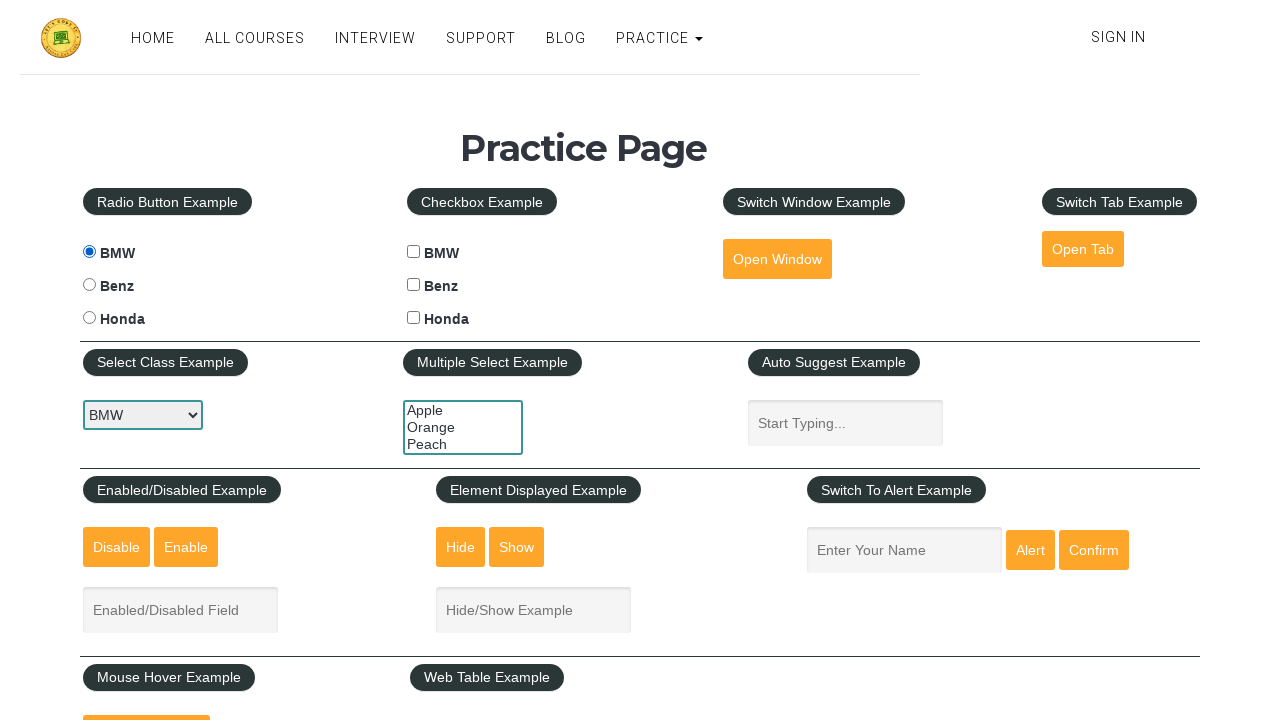

Waited 1 second after clicking radio button 1
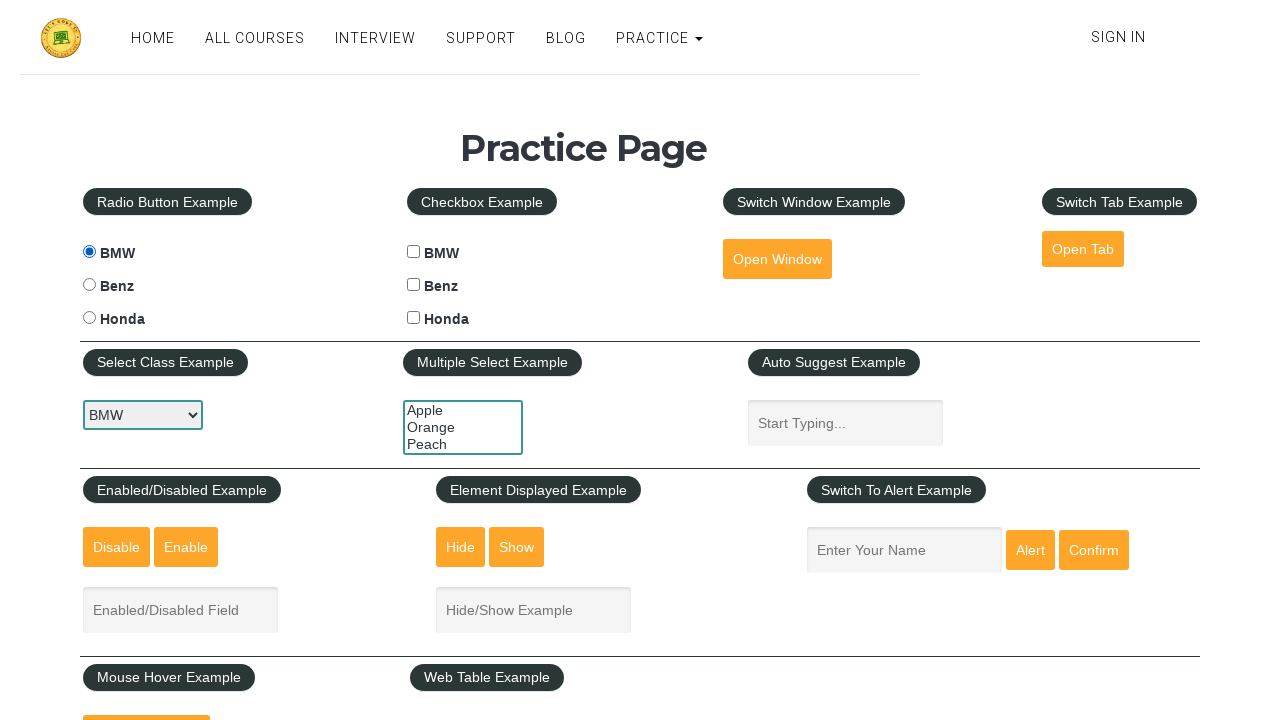

Clicked radio button 2 of 3 at (89, 285) on xpath=//input[@name='cars' and @type='radio'] >> nth=1
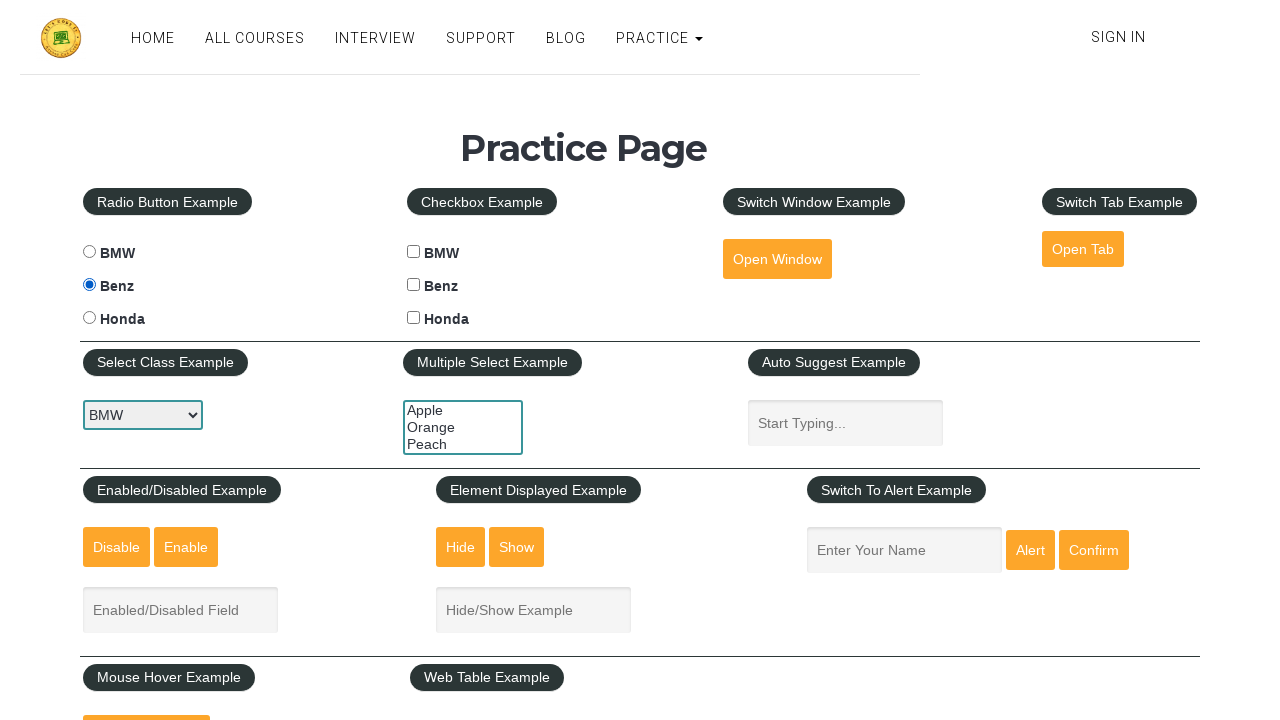

Waited 1 second after clicking radio button 2
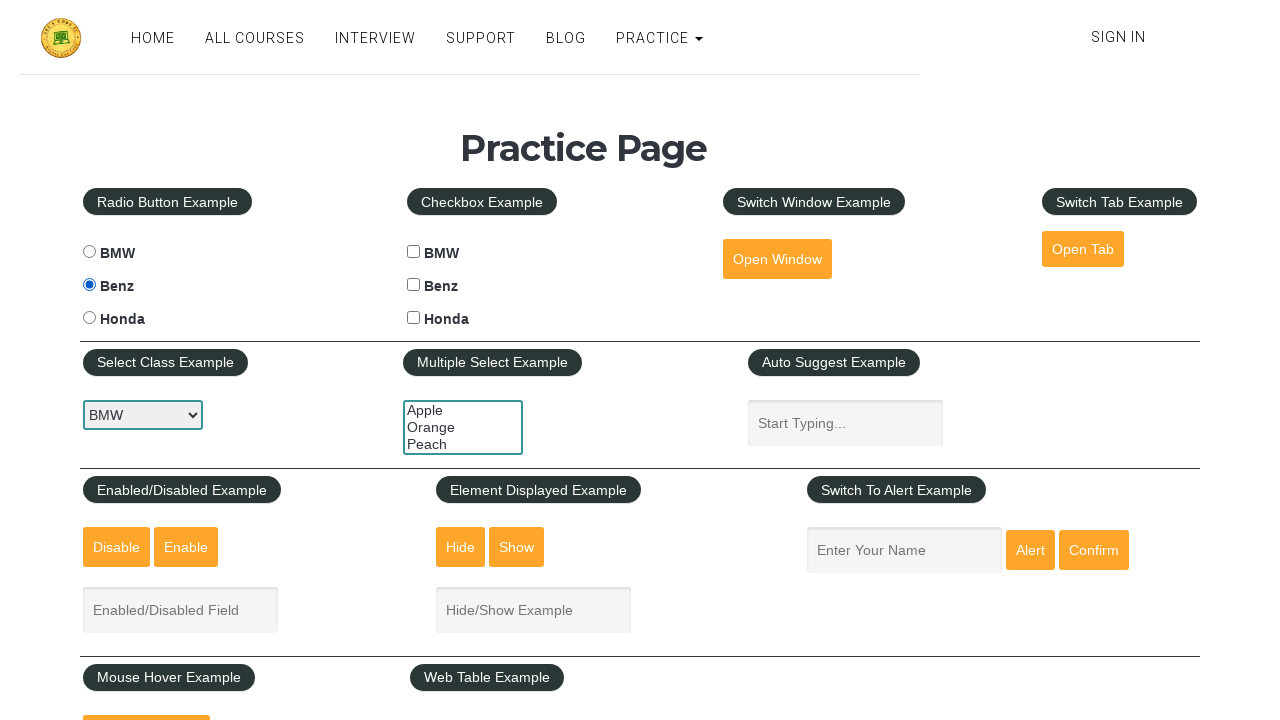

Clicked radio button 3 of 3 at (89, 318) on xpath=//input[@name='cars' and @type='radio'] >> nth=2
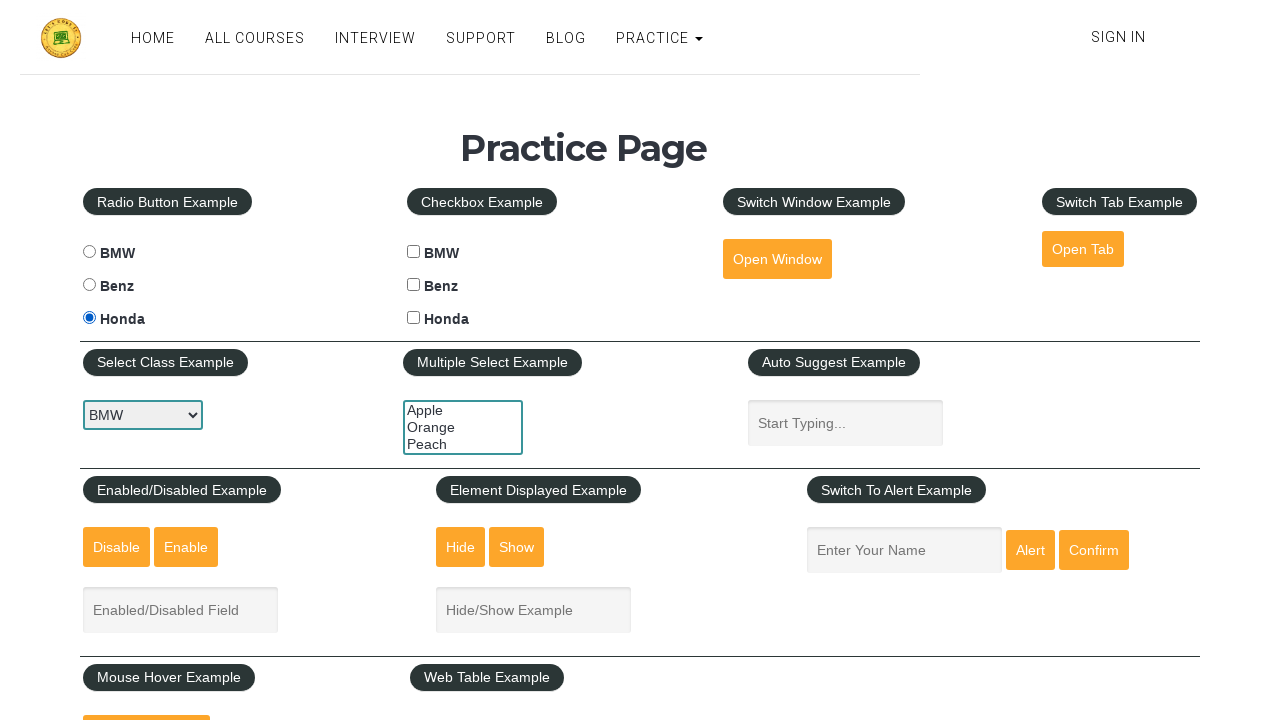

Waited 1 second after clicking radio button 3
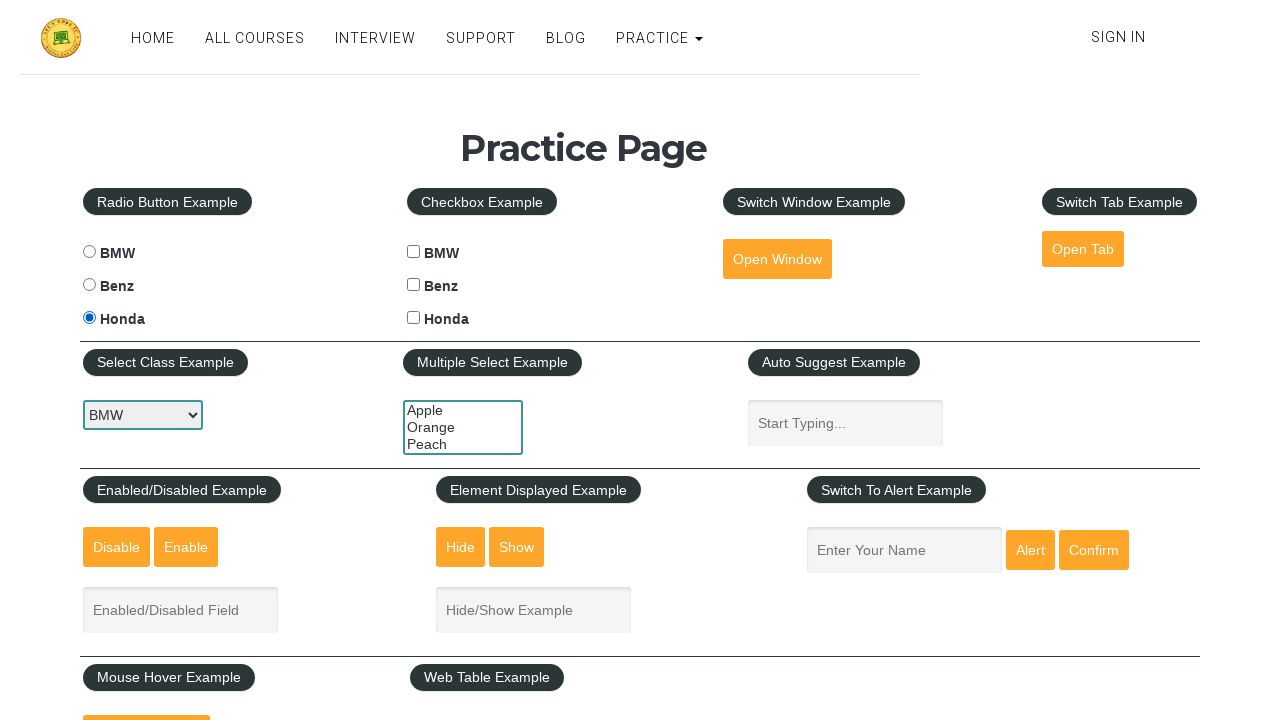

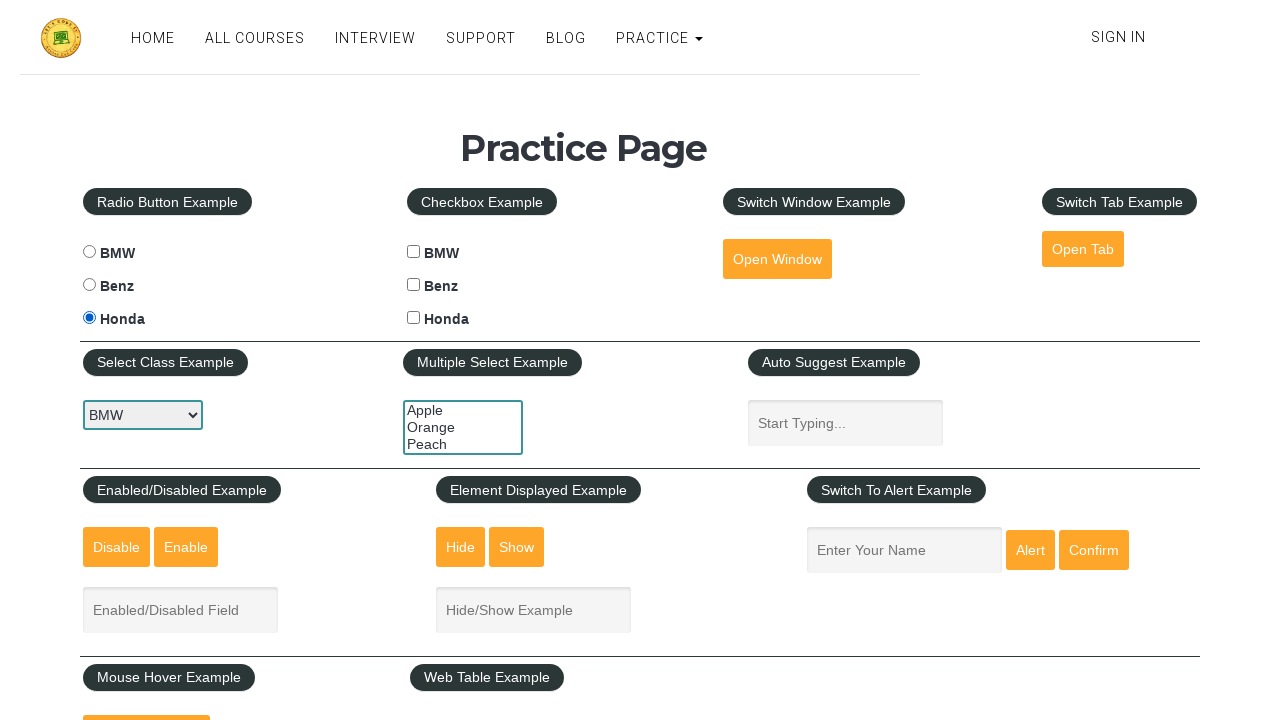